Tests static dropdown selection by selecting an option by index and verifying the selected text

Starting URL: https://rahulshettyacademy.com/dropdownsPractise/

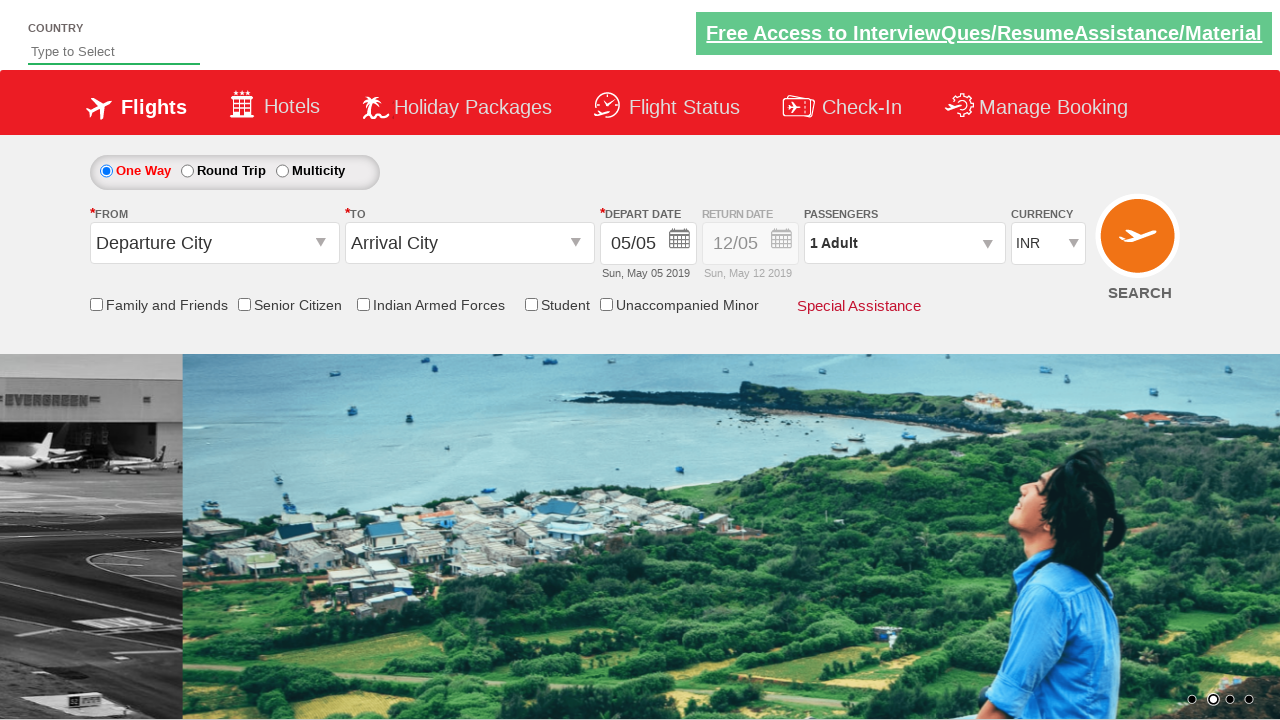

Navigated to dropdown practice page
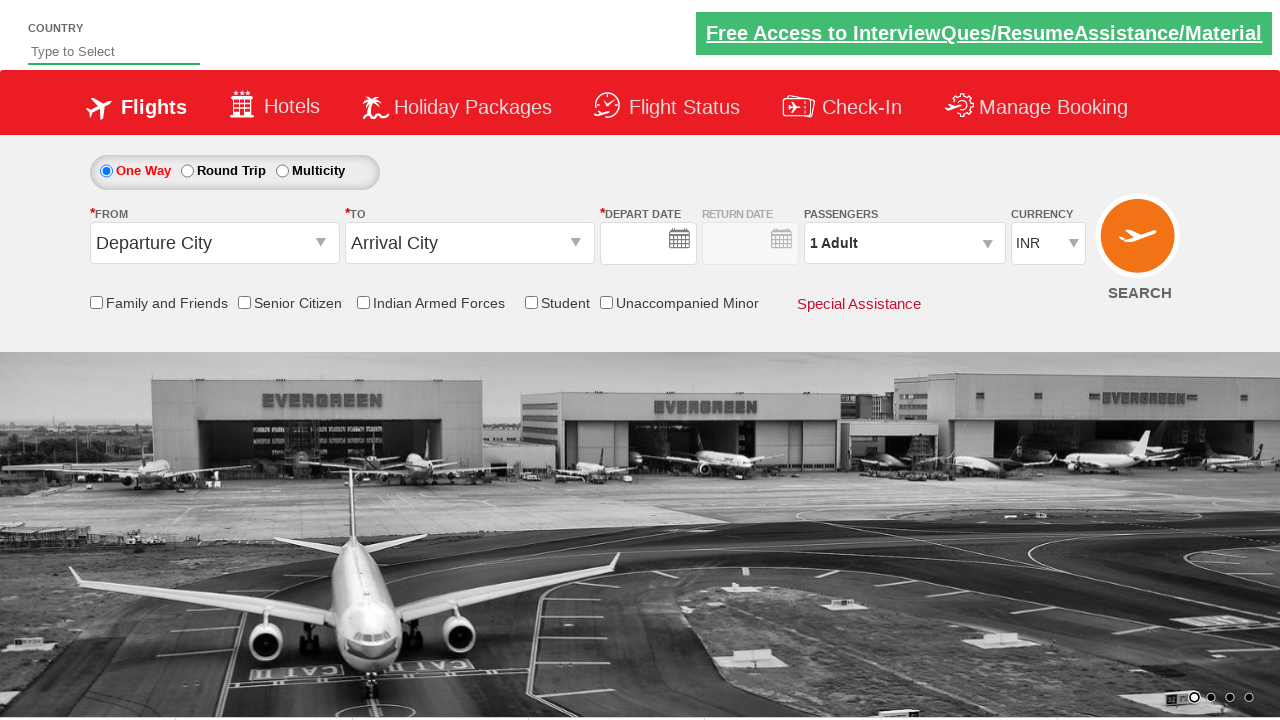

Selected dropdown option at index 3 on #ctl00_mainContent_DropDownListCurrency
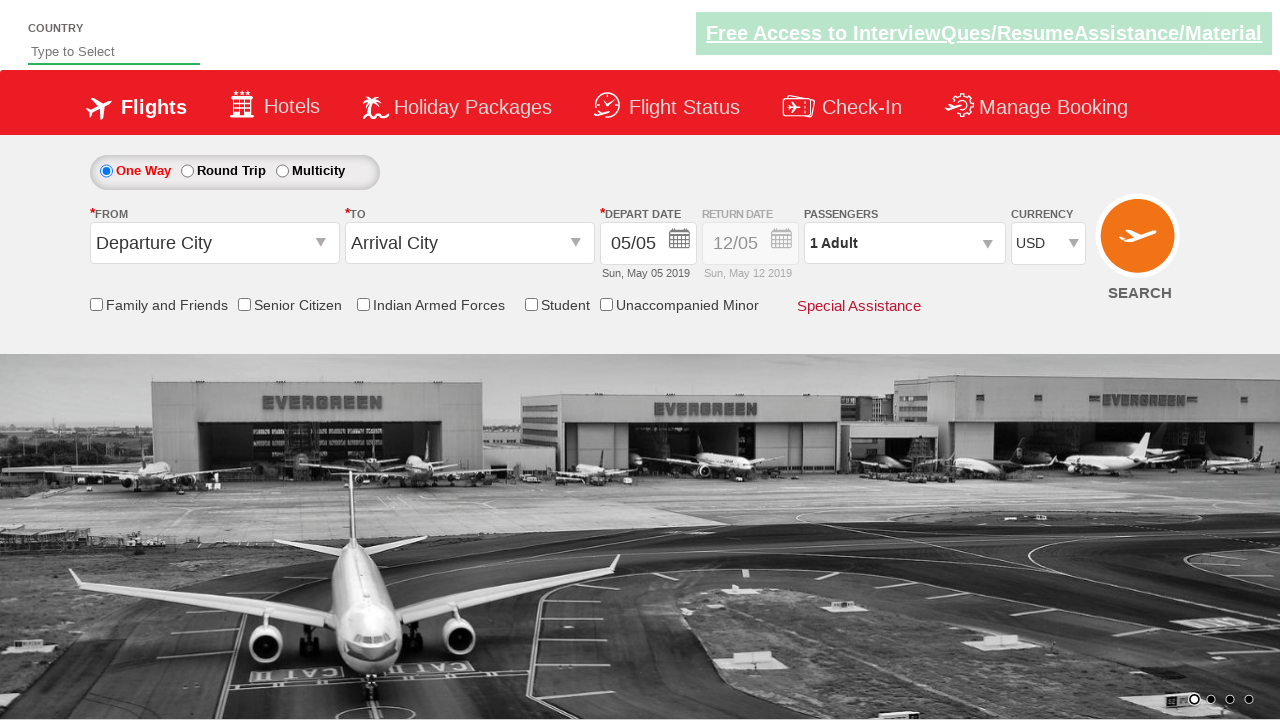

Retrieved selected option text: USD
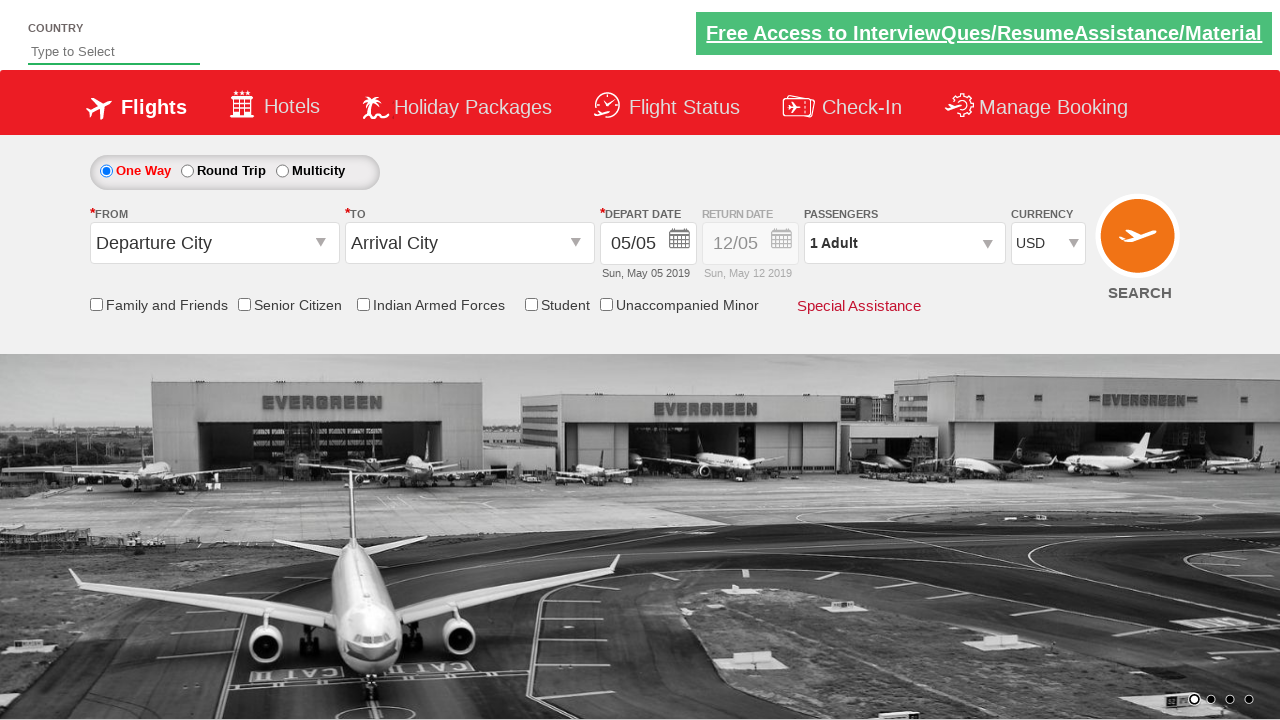

Printed selected text to console: USD
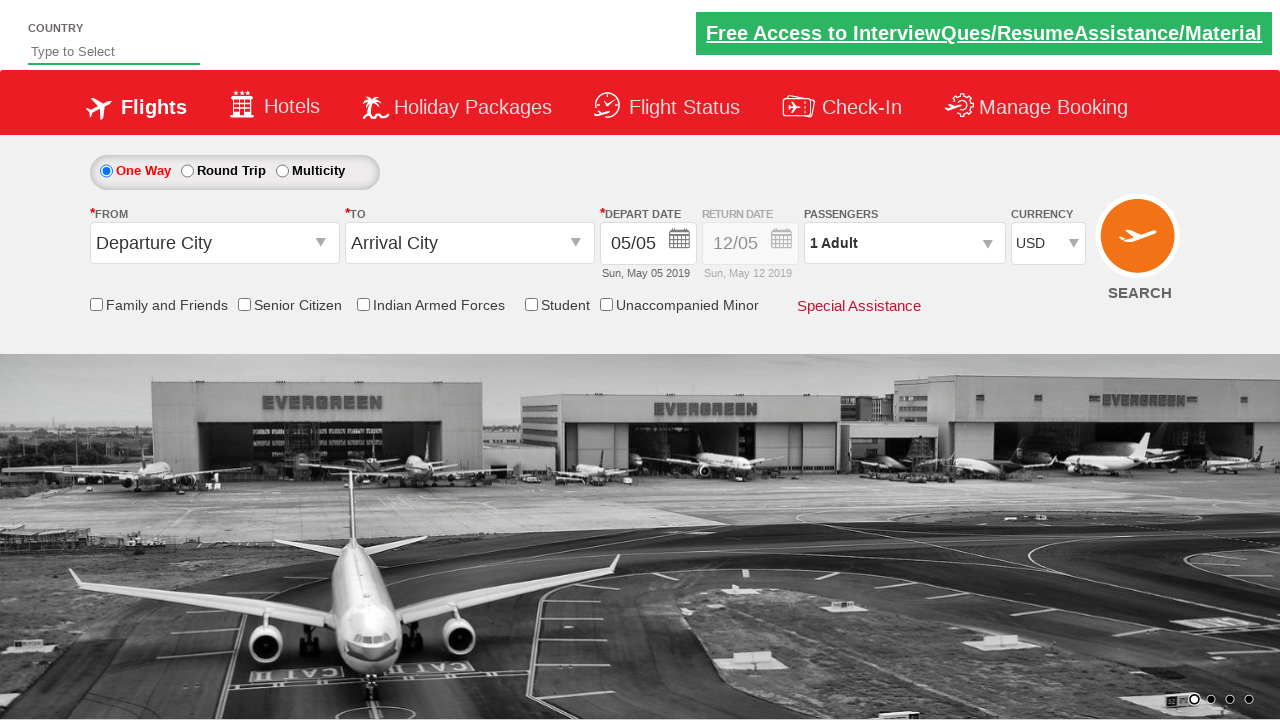

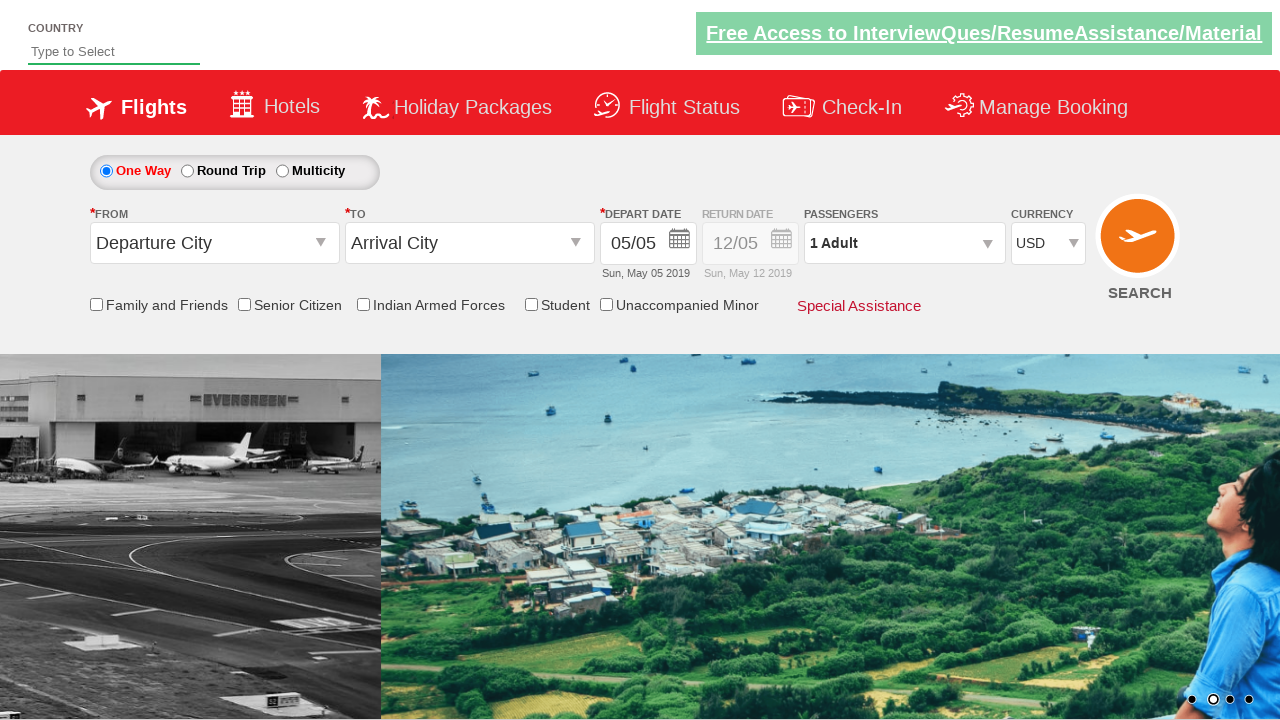